Tests element display functionality by checking if elements are displayed and then filling in email and education fields, and clicking an age radio button

Starting URL: https://automationfc.github.io/basic-form/index.html

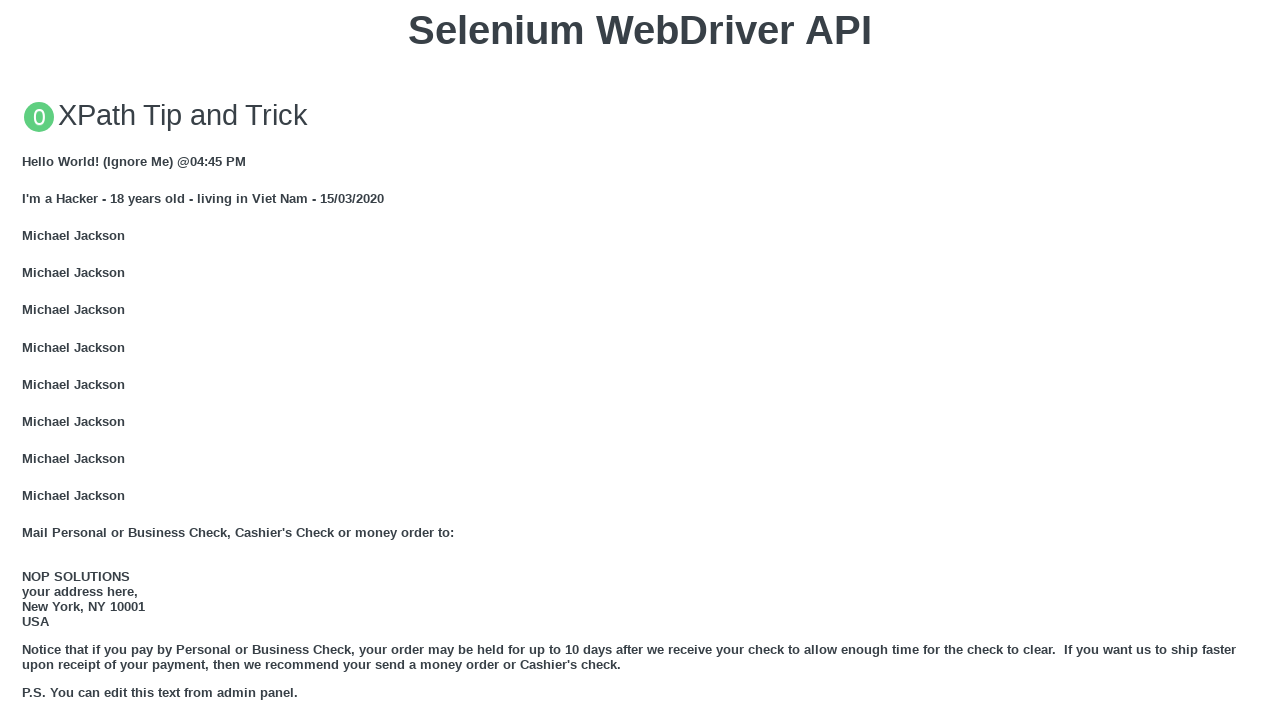

Checked if email field is visible
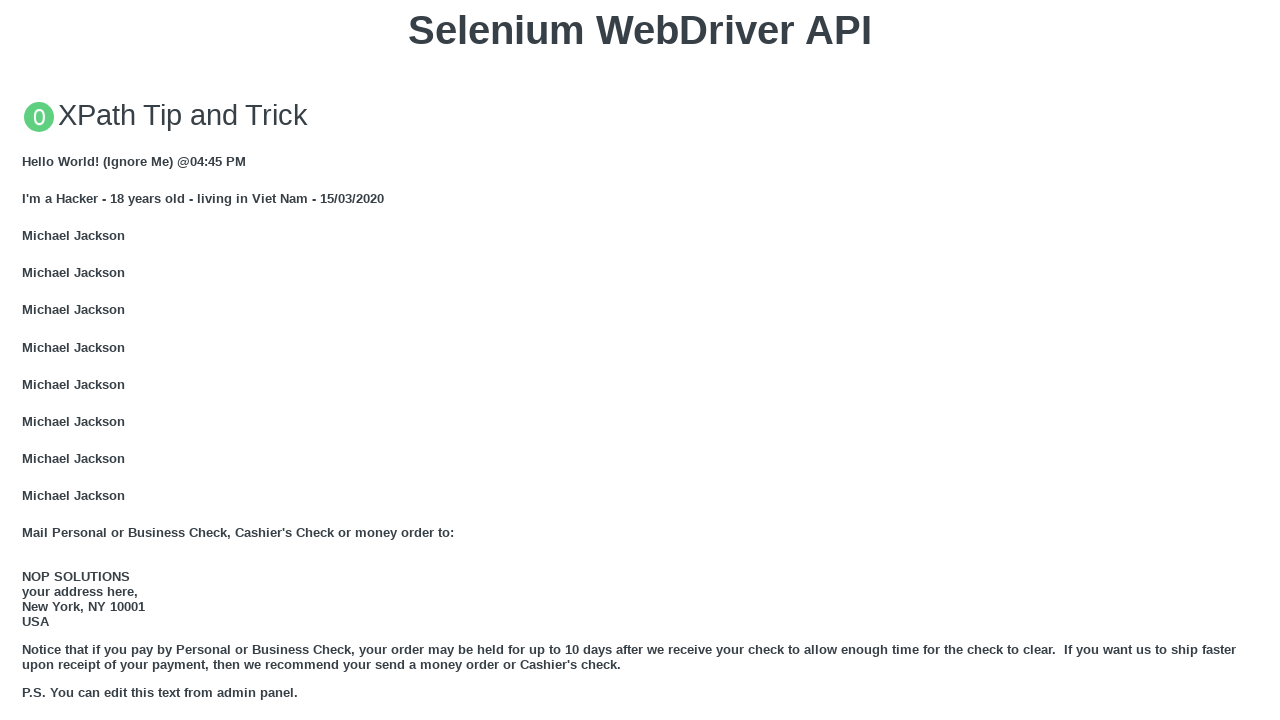

Filled email field with 'Automation Testing' on #mail
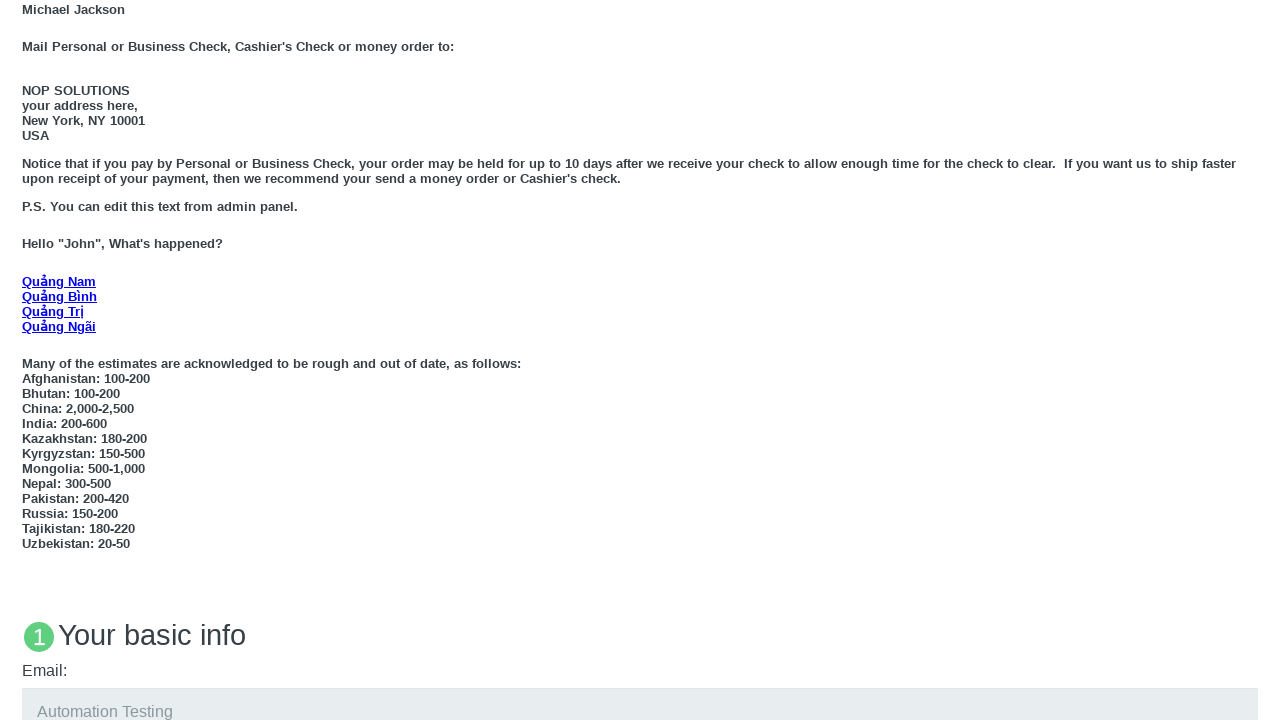

Checked if age radio button (under_18) is visible
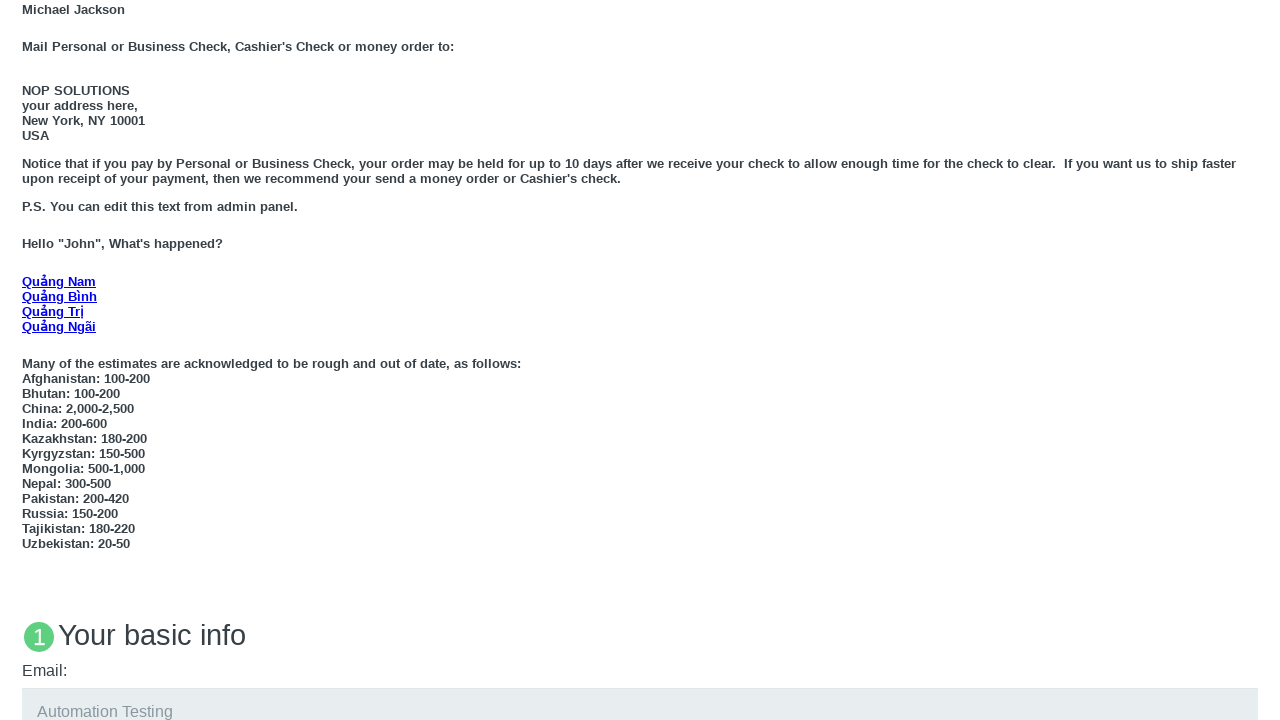

Clicked age radio button (under_18) at (28, 360) on #under_18
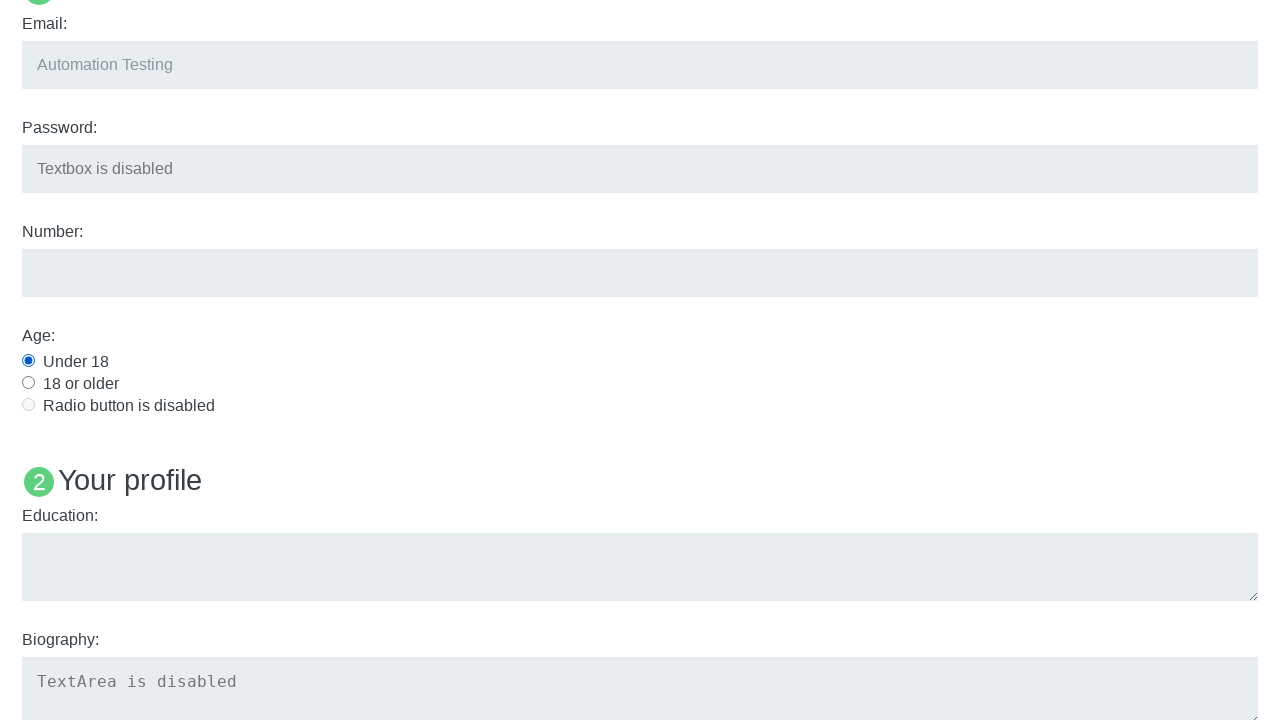

Checked if education field is visible
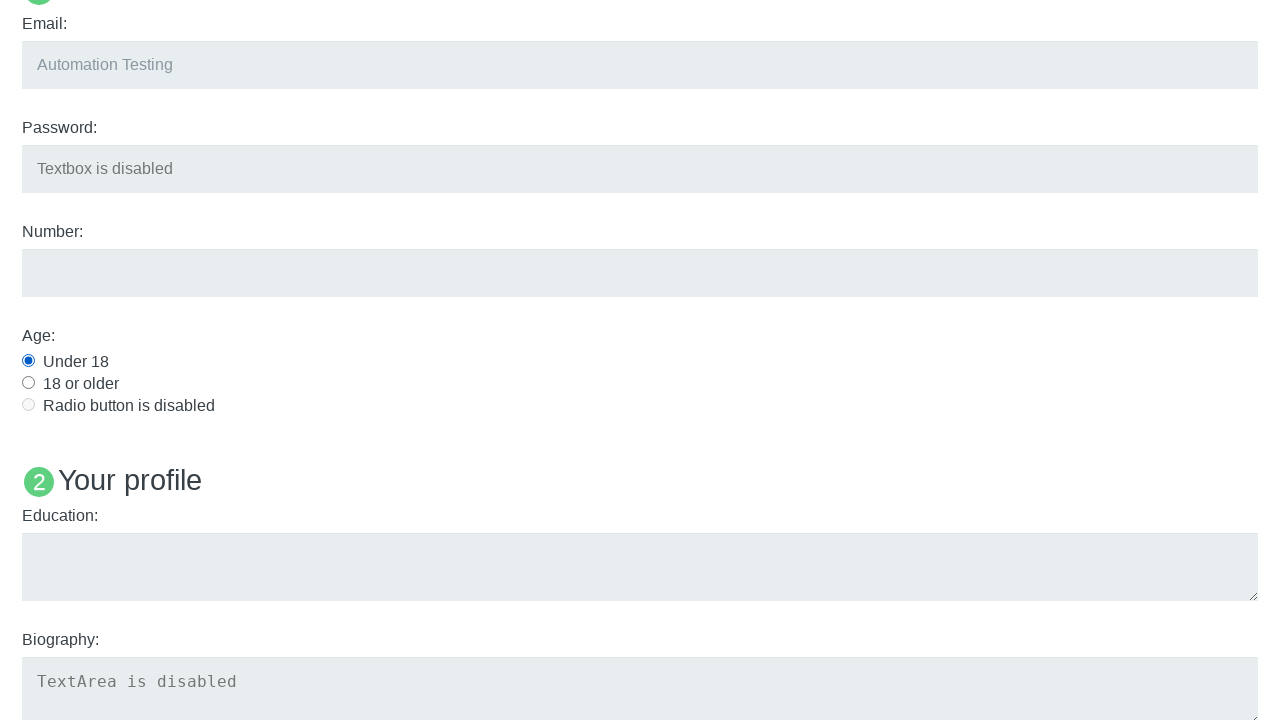

Filled education field with 'Automation Testing' on #edu
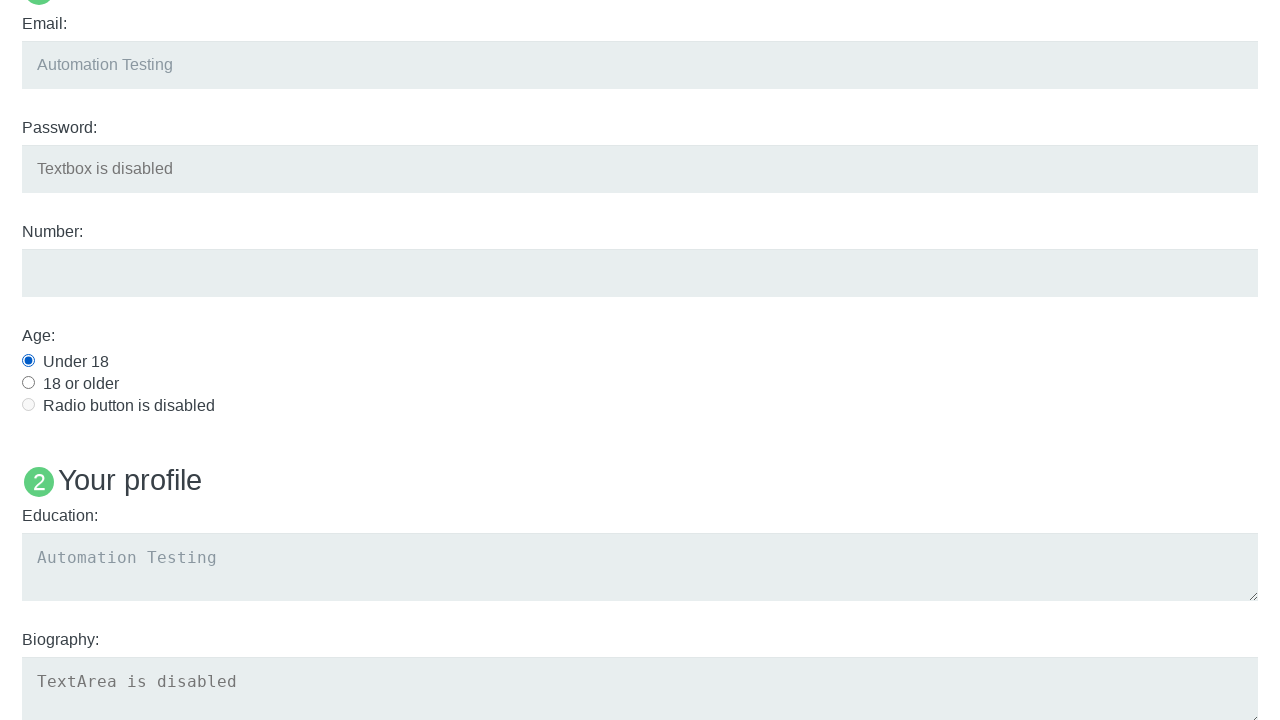

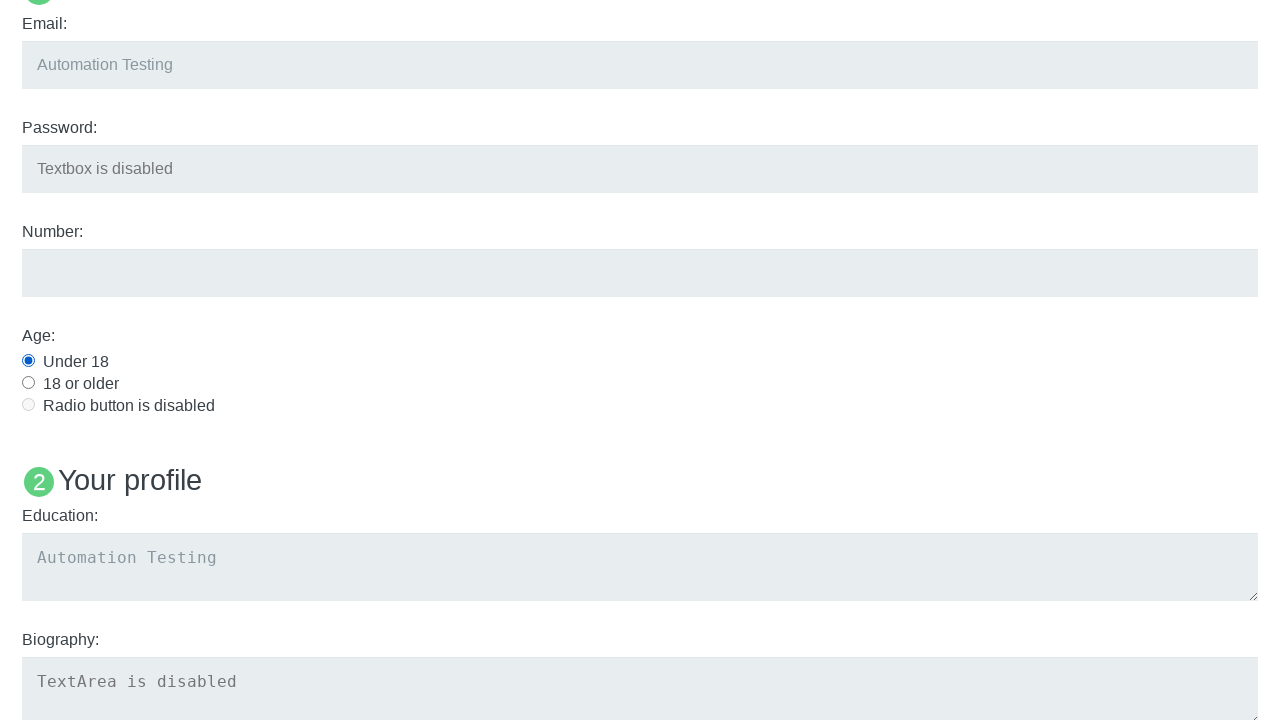